Tests hover functionality by hovering over three user avatar images and verifying that the user name and "view profile" link are displayed for each image.

Starting URL: https://practice.cydeo.com/hovers

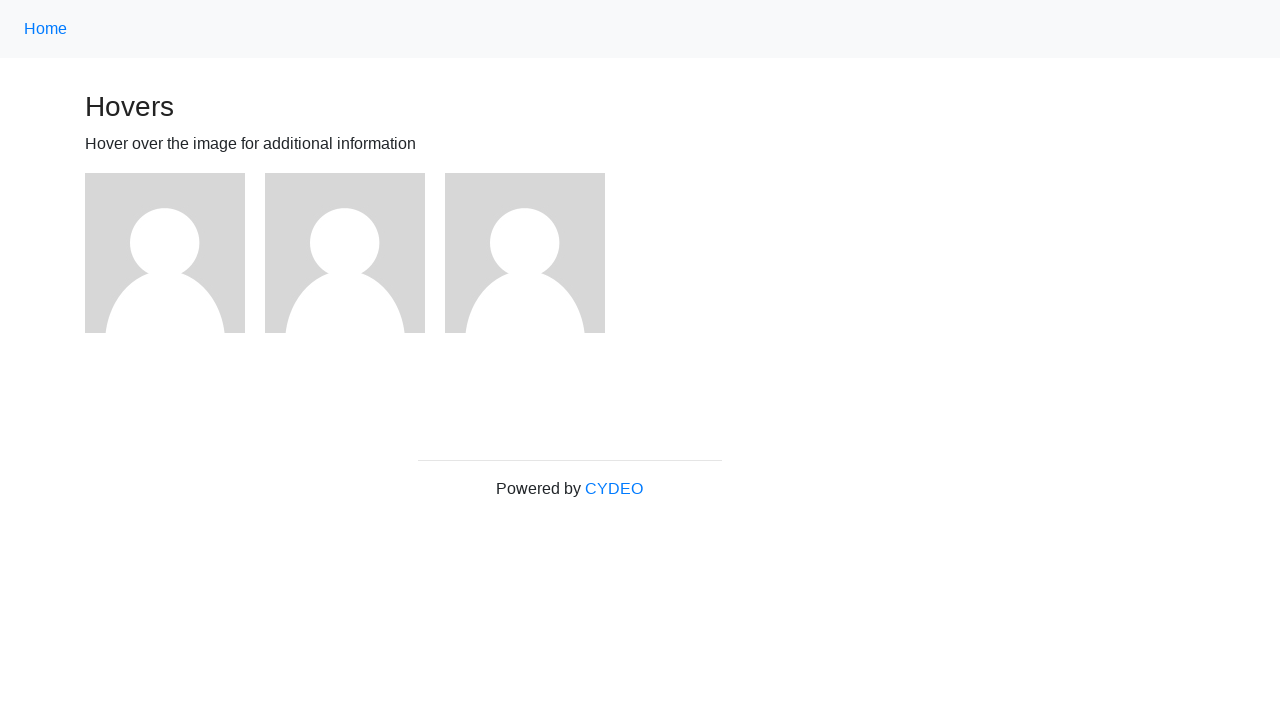

Hovered over first user avatar image at (165, 253) on (//img[@alt='User Avatar'])[1]
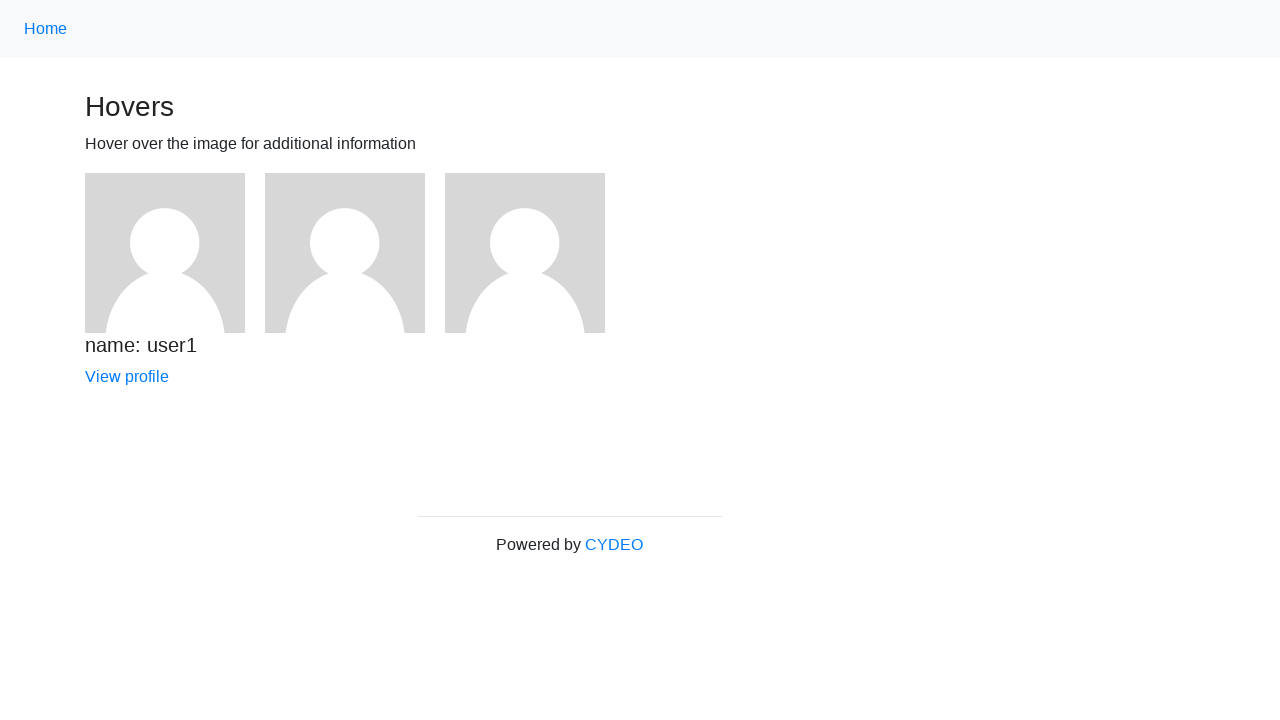

Verified 'name: user1' is visible after hover
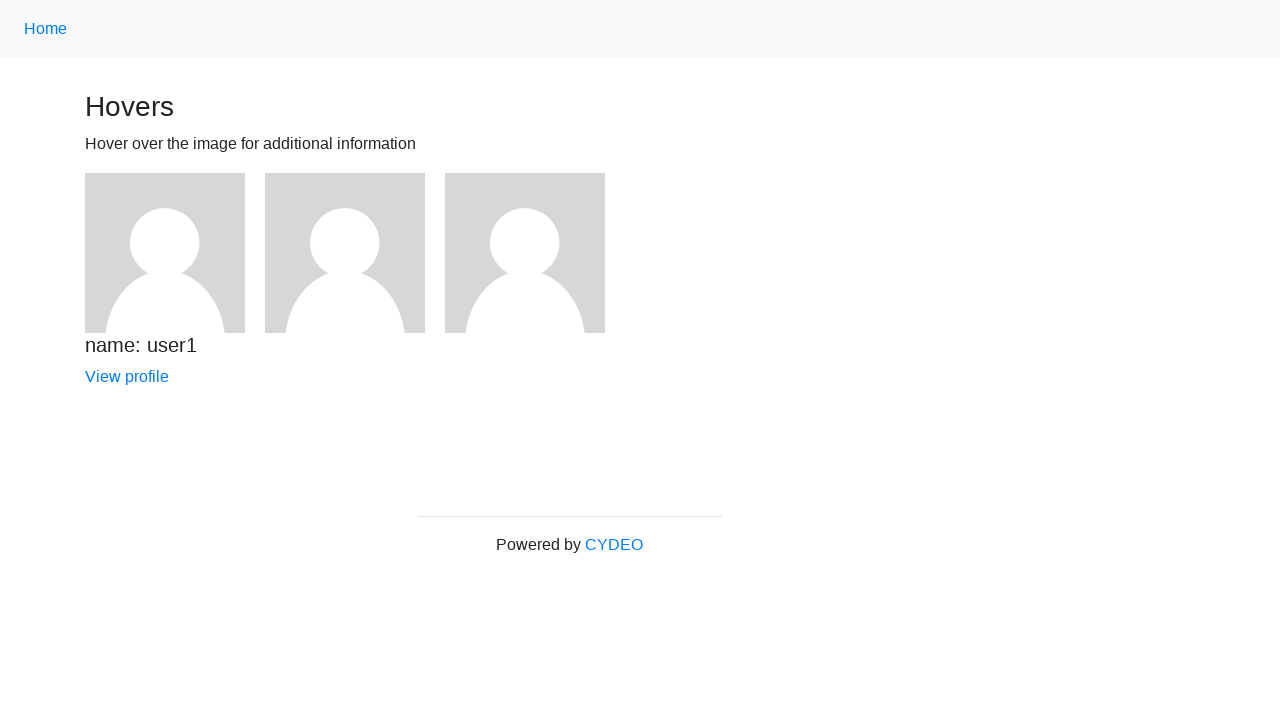

Verified 'view profile' link is visible for user1
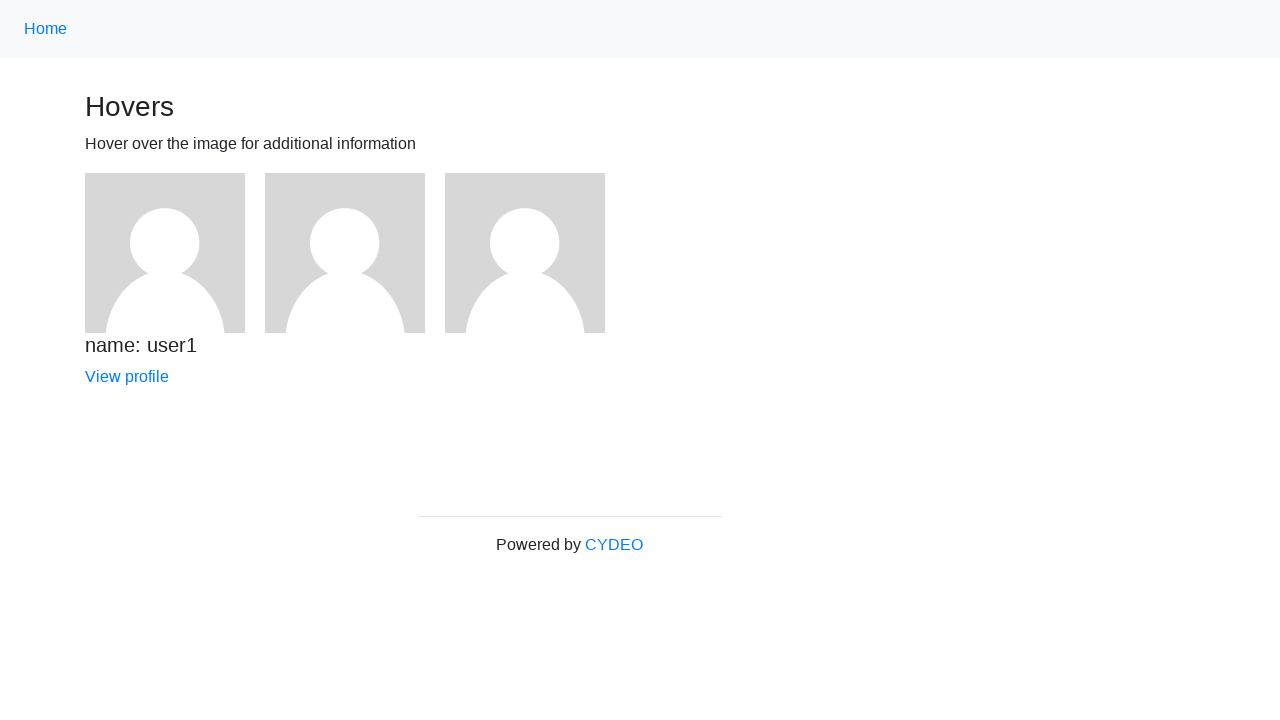

Hovered over second user avatar image at (345, 253) on (//img[@alt='User Avatar'])[2]
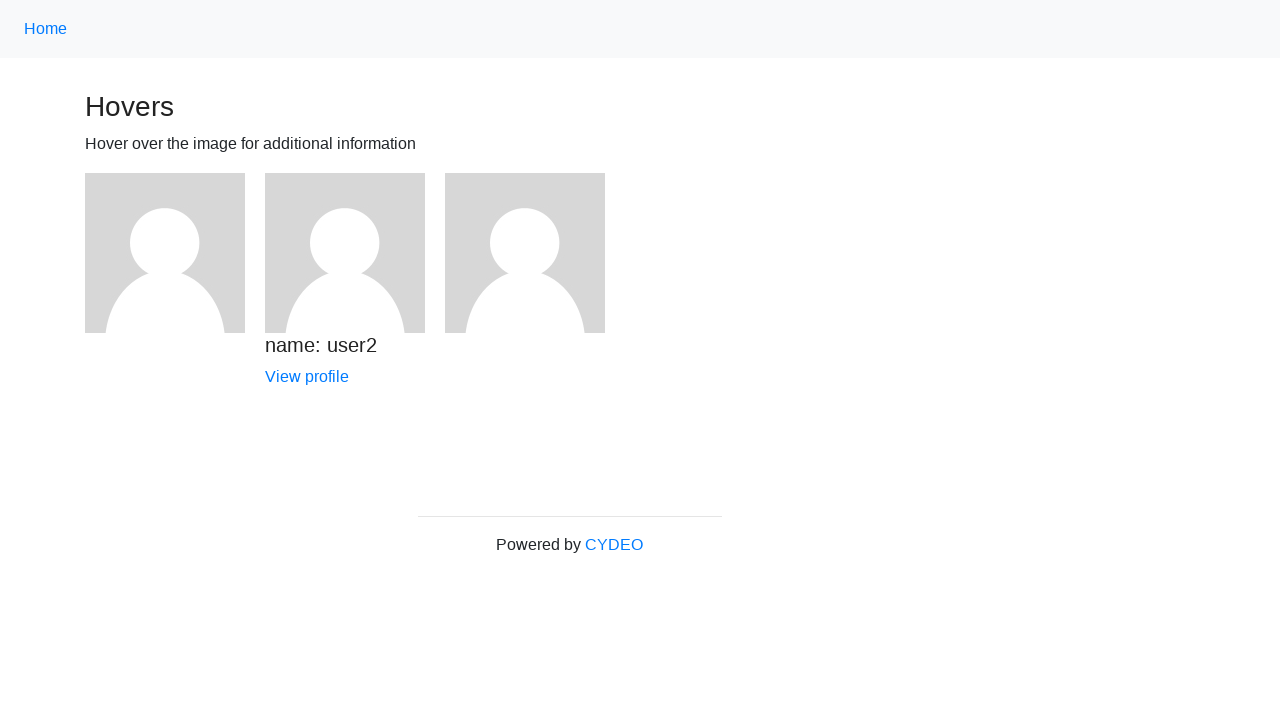

Verified 'name: user2' is visible after hover
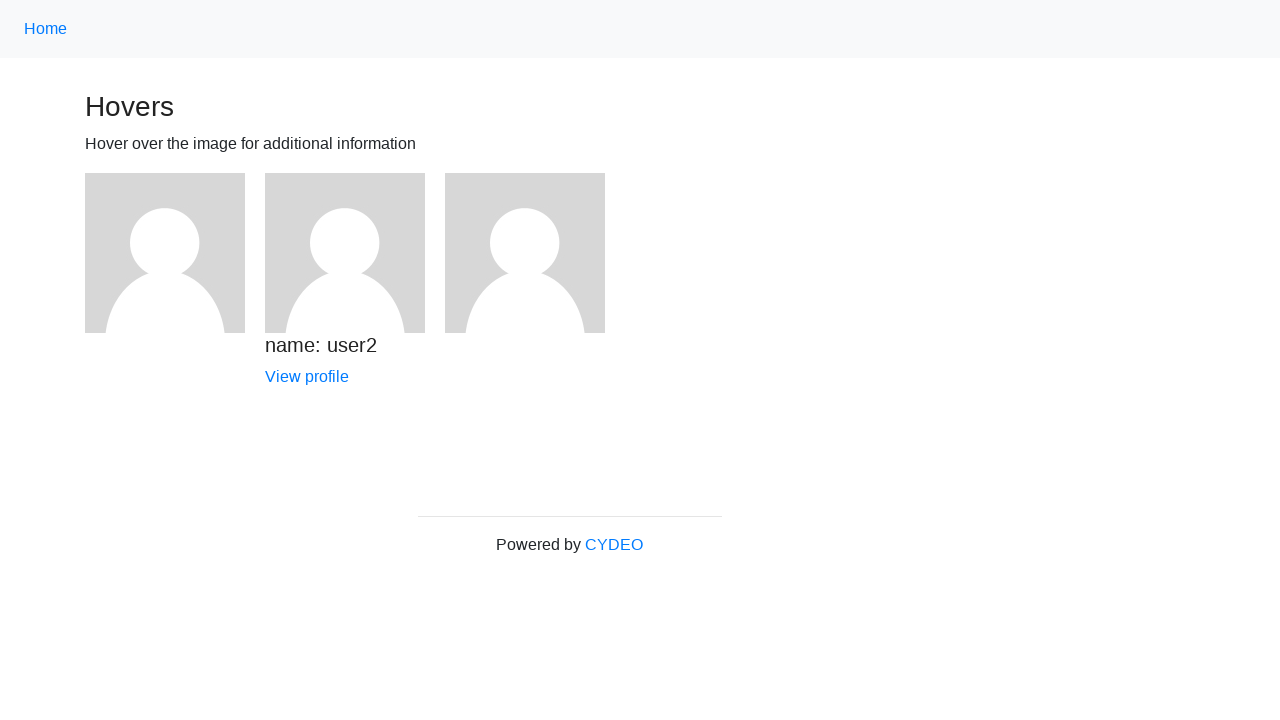

Verified 'view profile' link is visible for user2
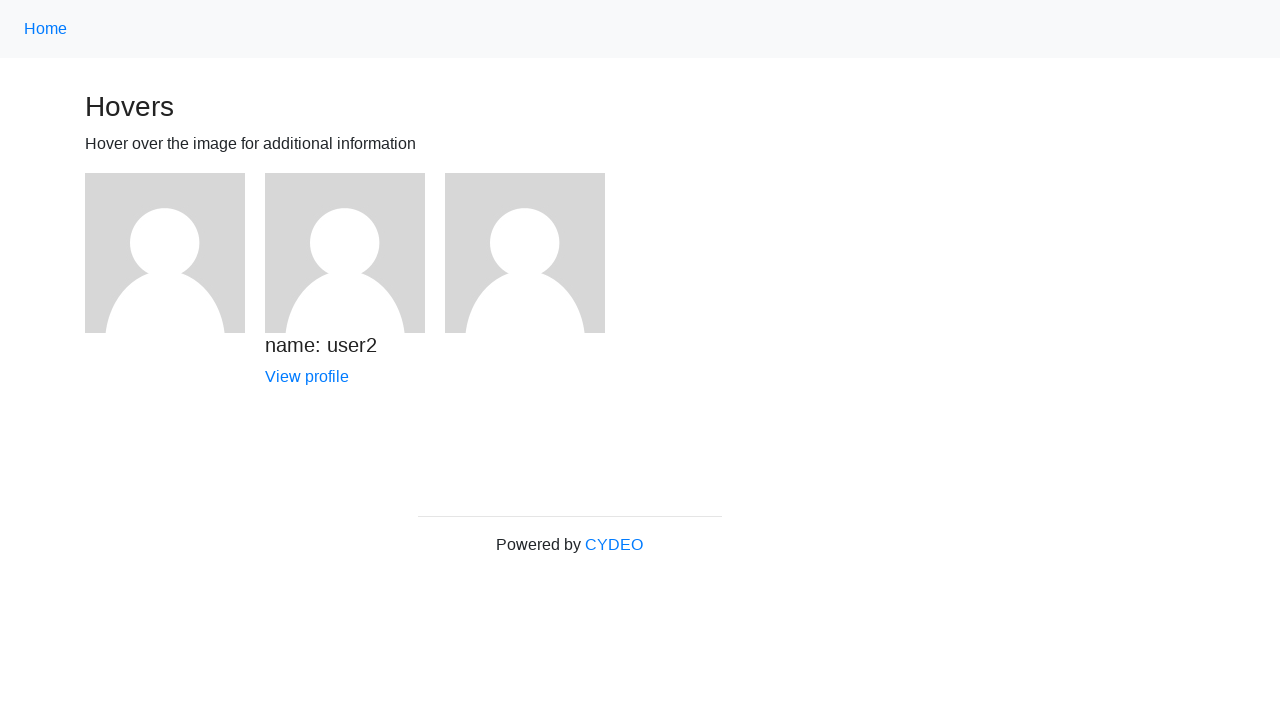

Hovered over third user avatar image at (525, 253) on (//img[@alt='User Avatar'])[3]
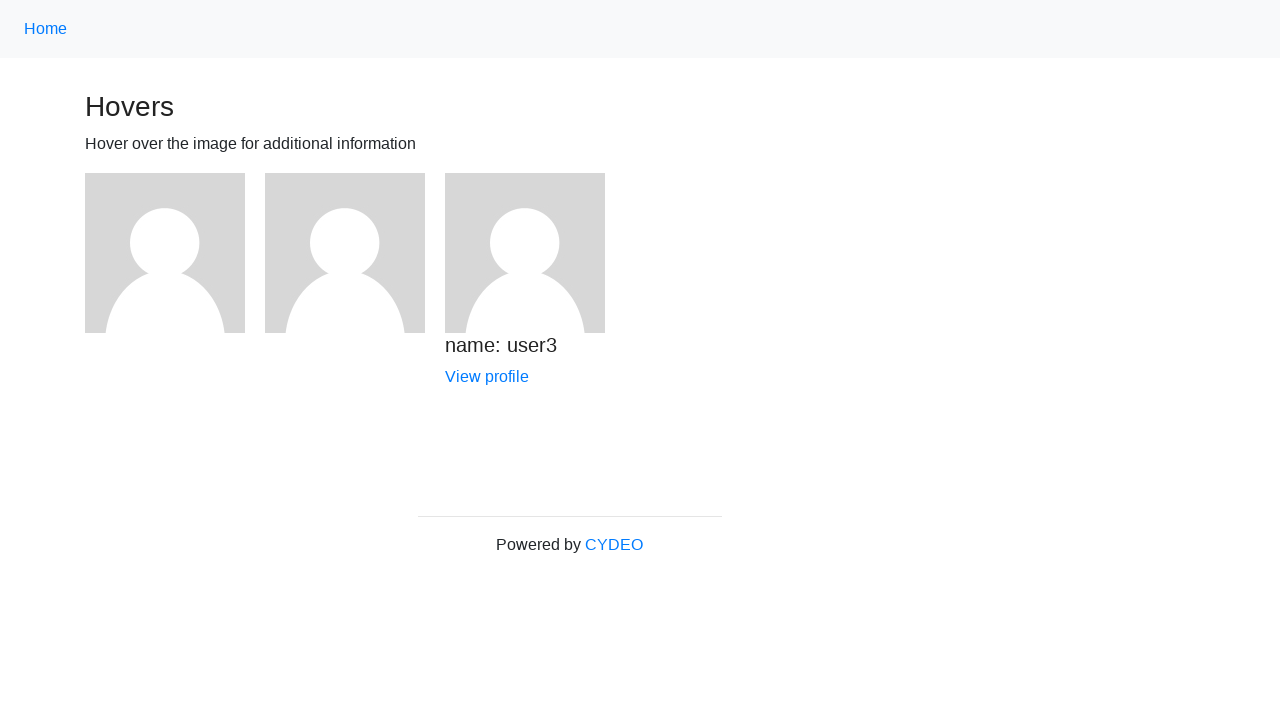

Verified 'name: user3' is visible after hover
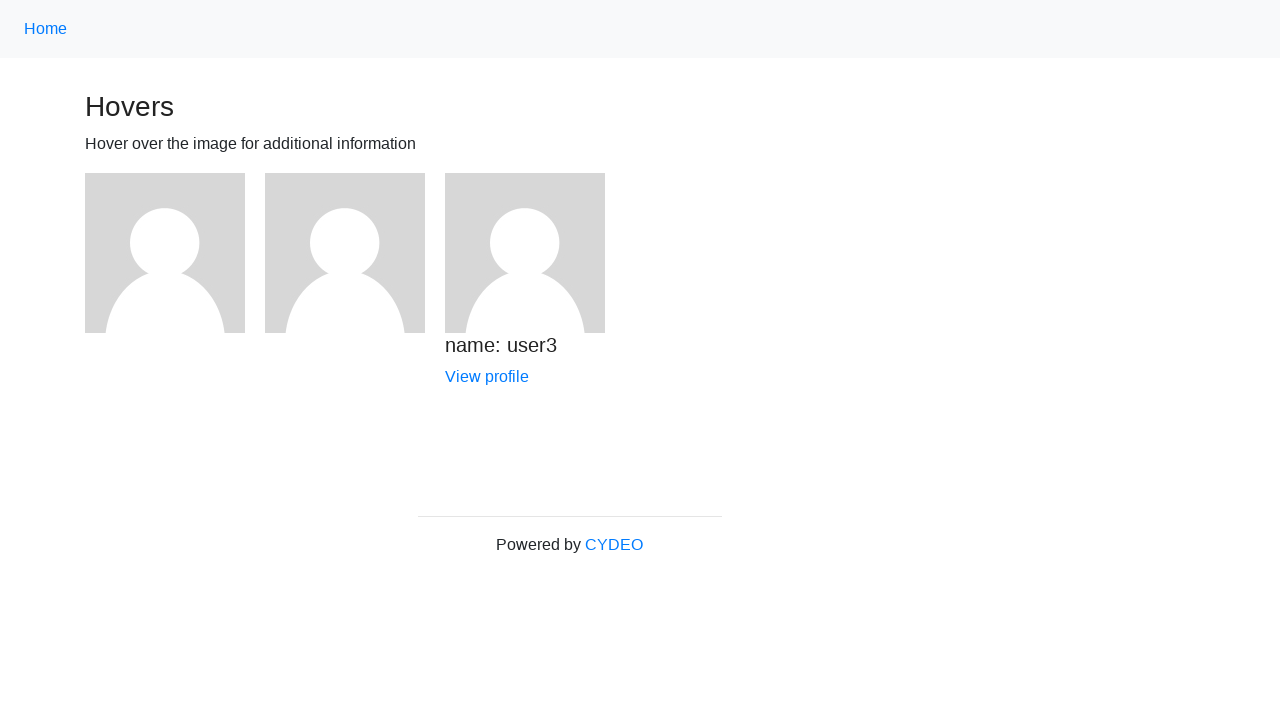

Verified 'view profile' link is visible for user3
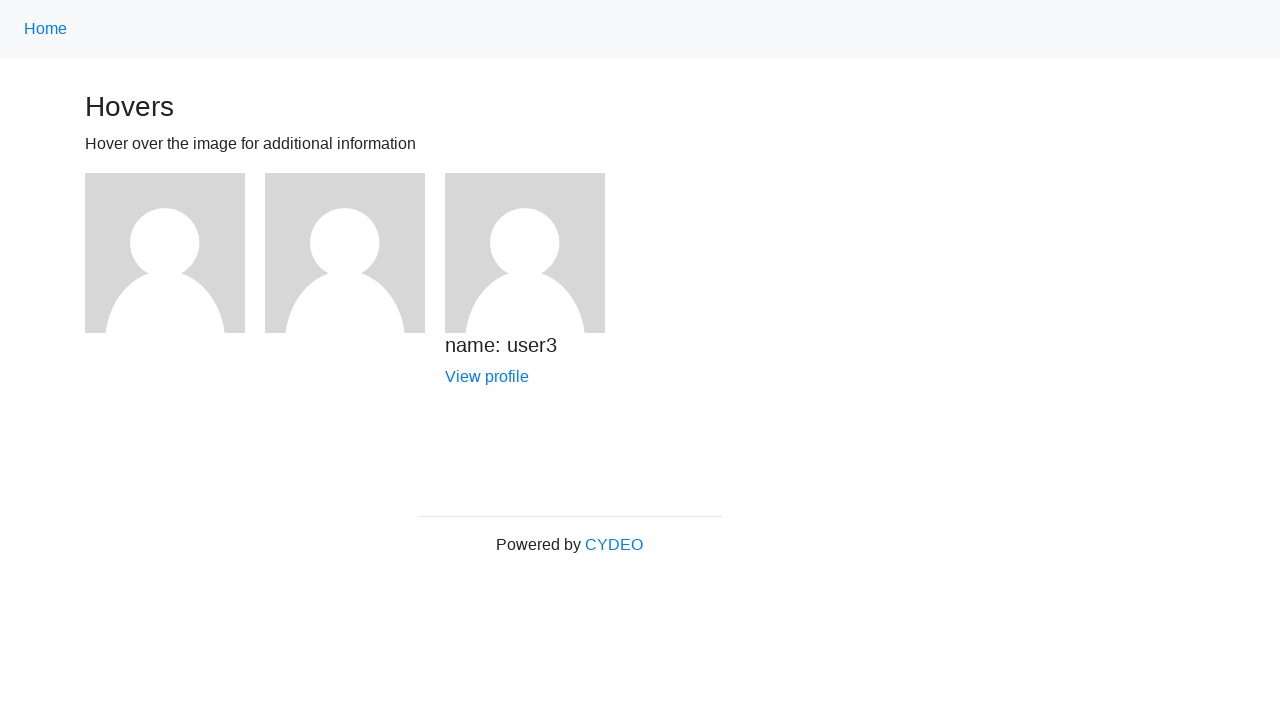

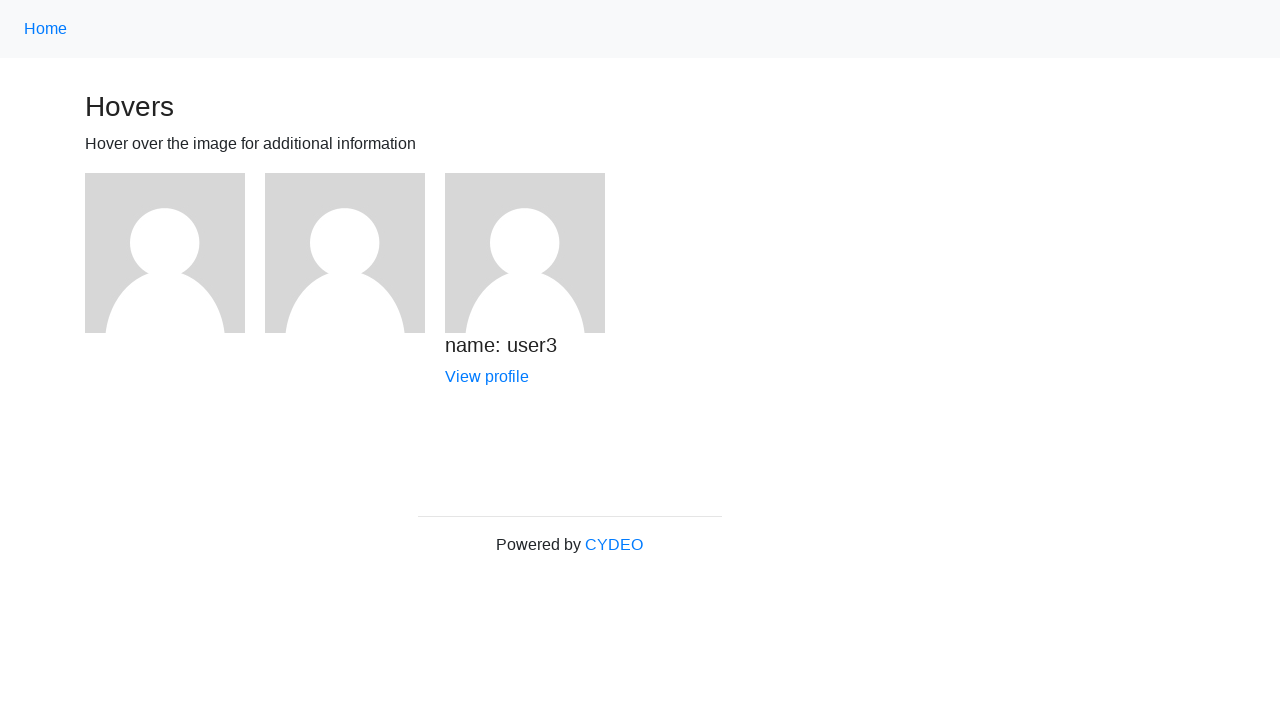